Tests the Dynamic Content page on the-internet.herokuapp.com by navigating to it, clicking a link to refresh content multiple times, and then navigating back through browser history.

Starting URL: https://the-internet.herokuapp.com/

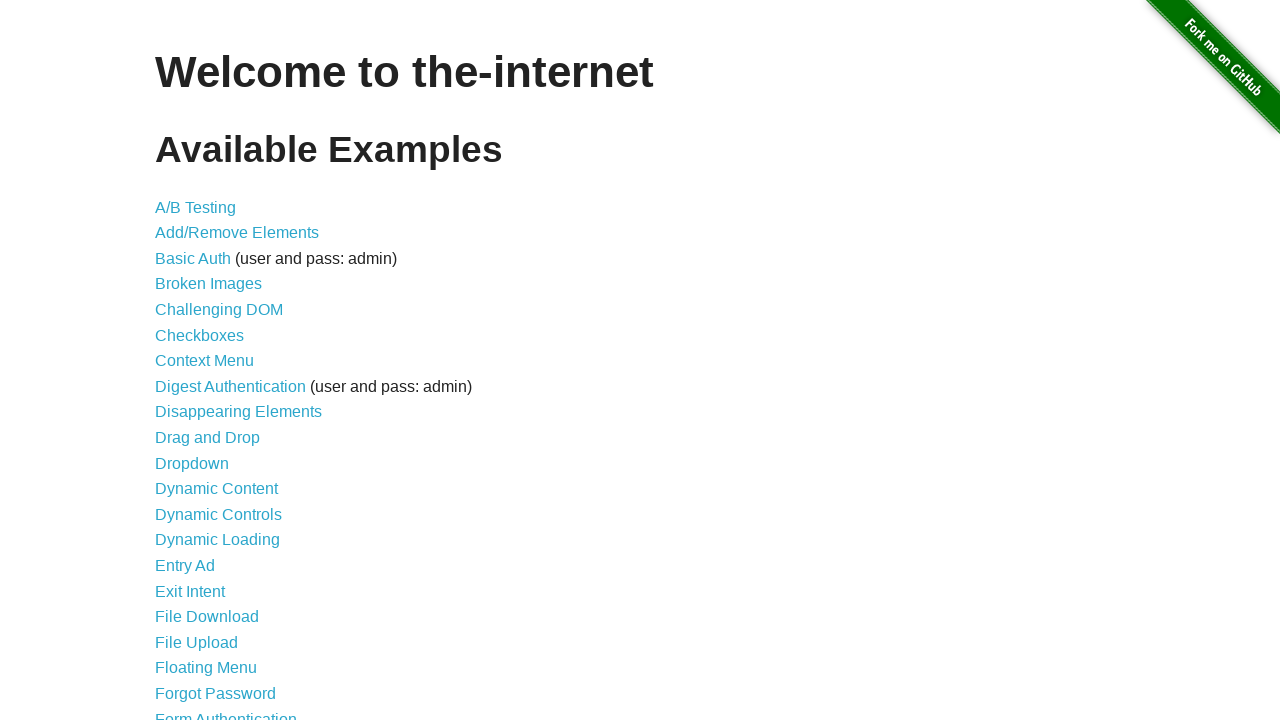

Clicked on Dynamic Content link at (216, 489) on #content > ul > li:nth-child(12) > a
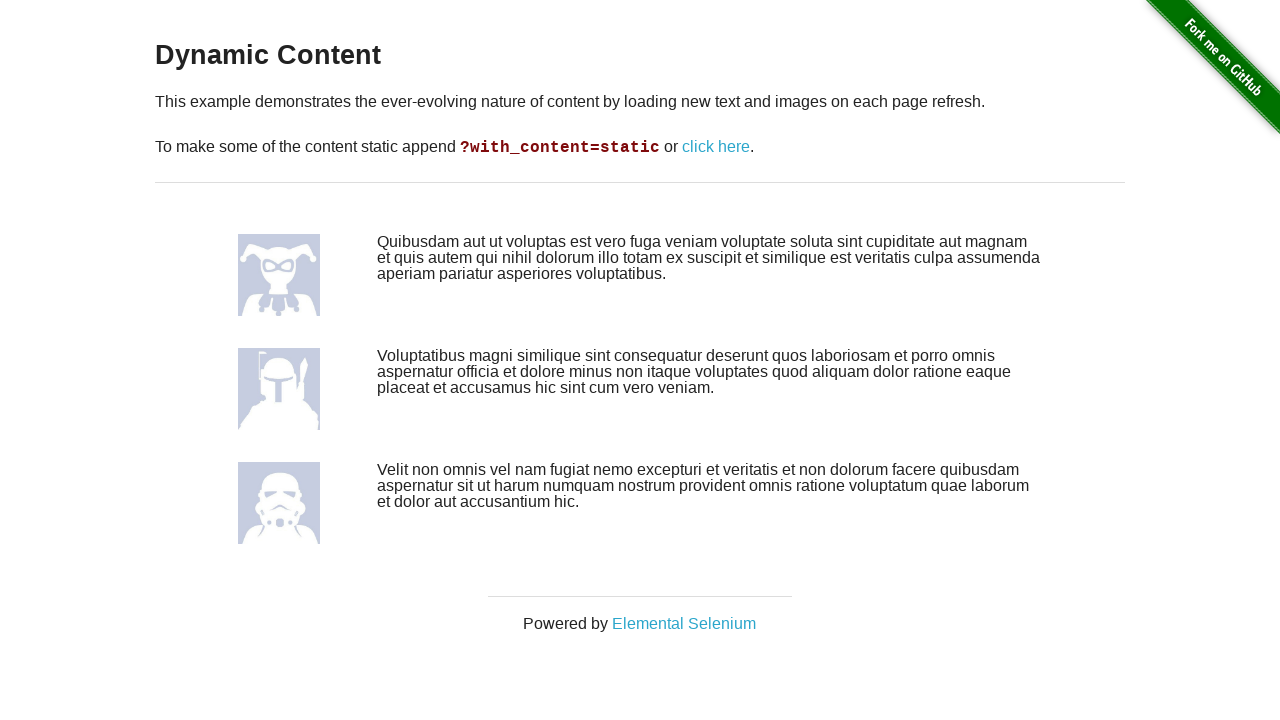

Dynamic Content page loaded
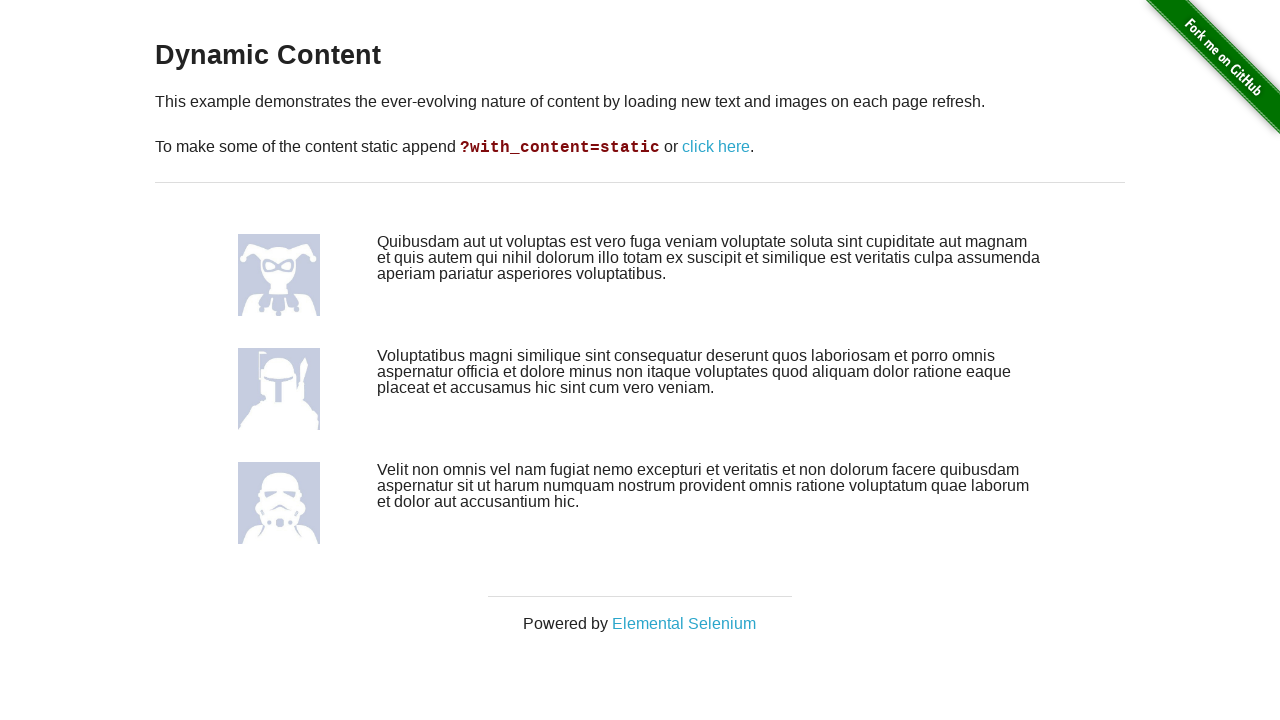

Clicked refresh link (1st time) at (716, 147) on #content > div > p:nth-child(3) > a
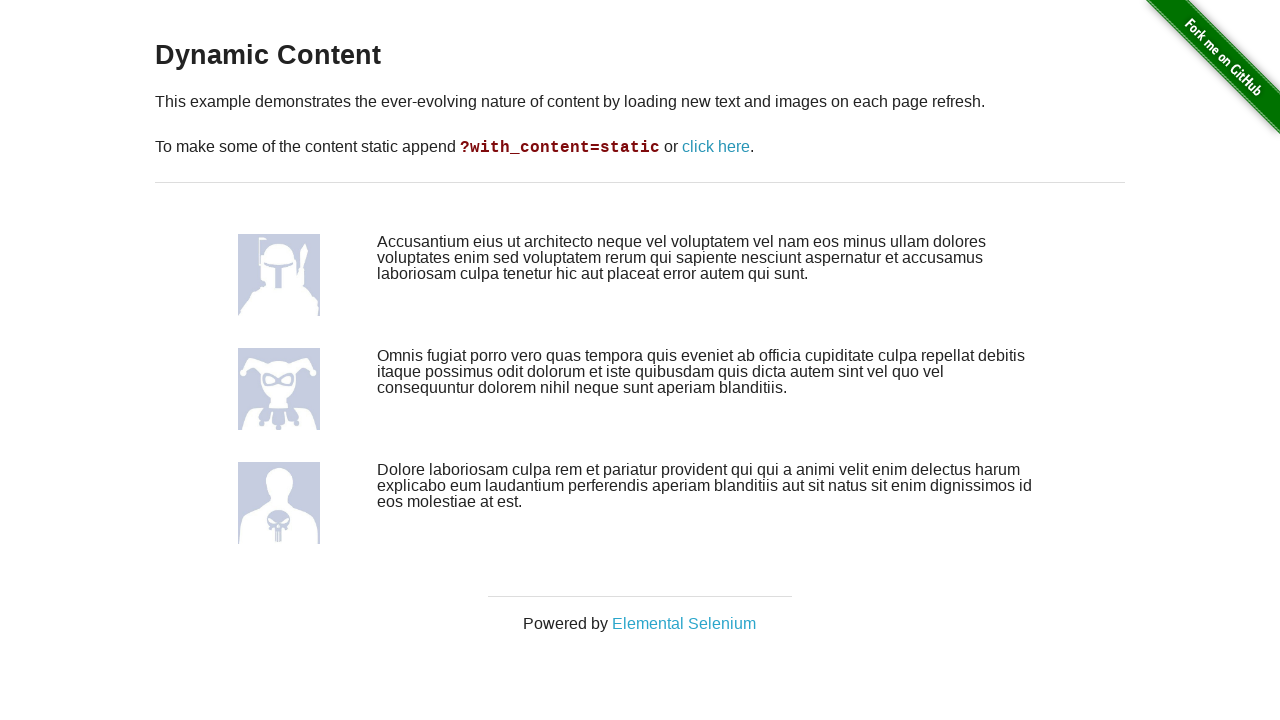

Waited 2 seconds for content refresh
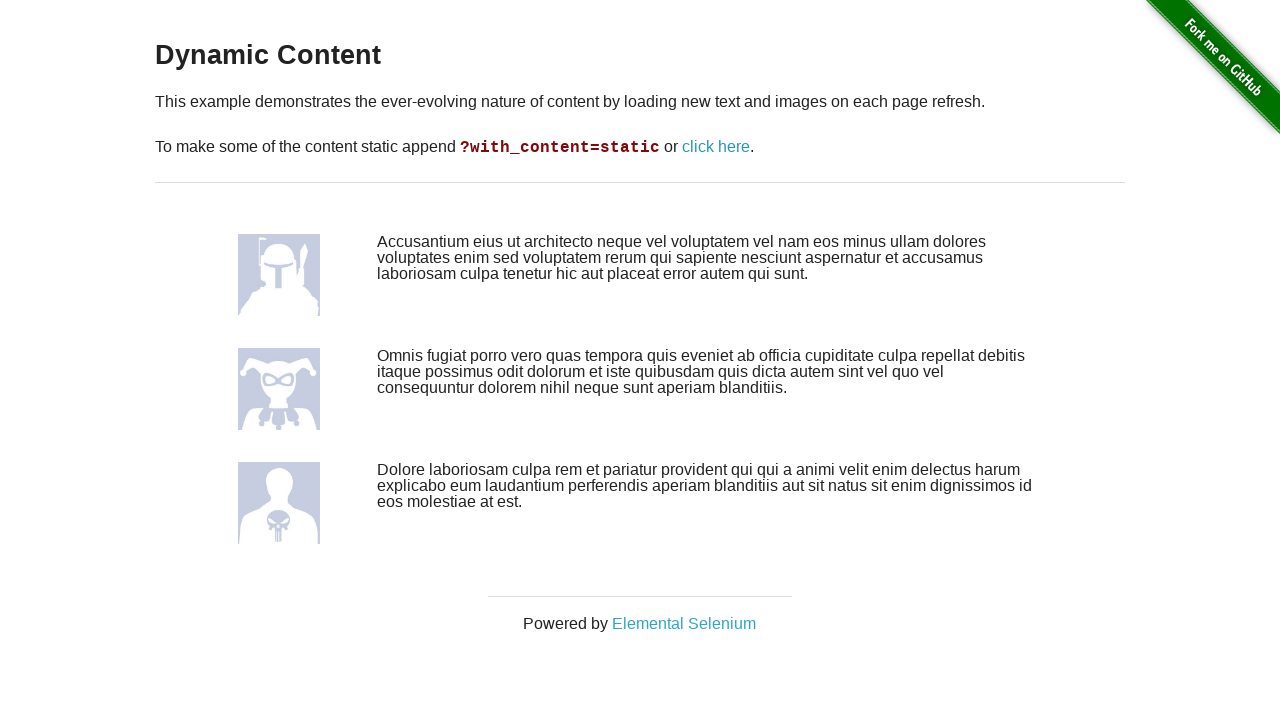

Clicked refresh link (2nd time) at (716, 147) on #content > div > p:nth-child(3) > a
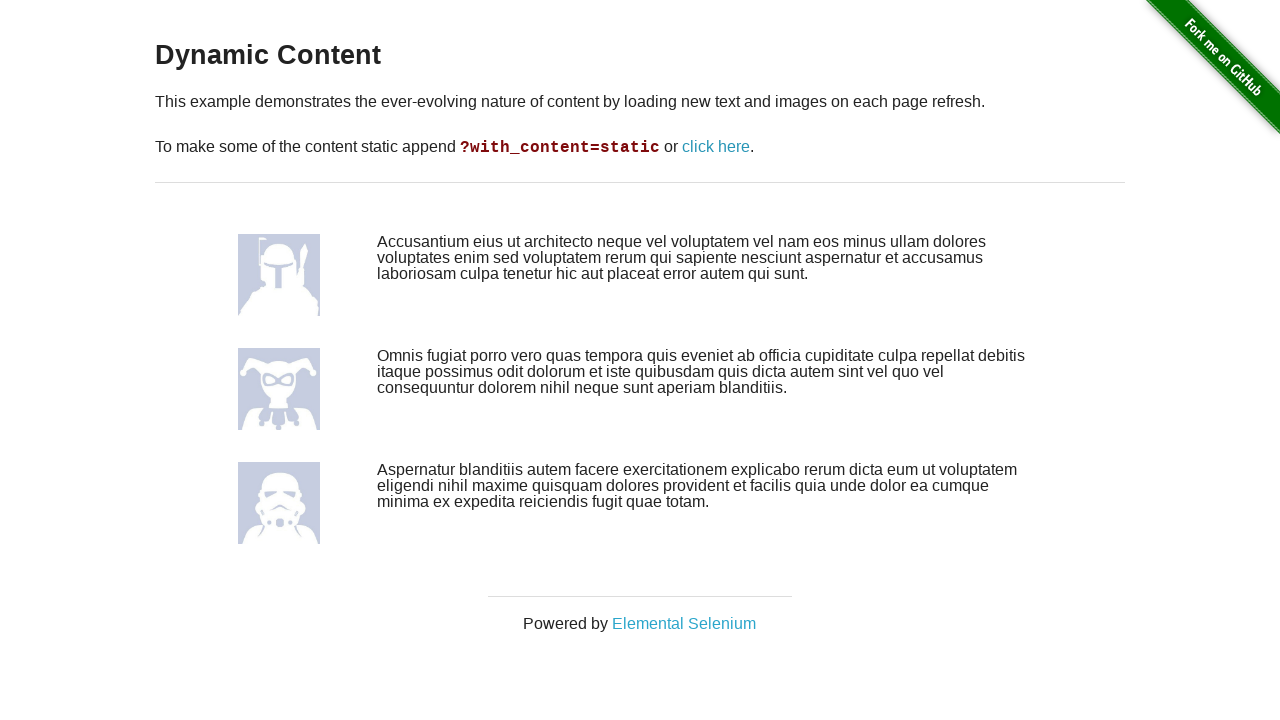

Waited 2 seconds for content refresh
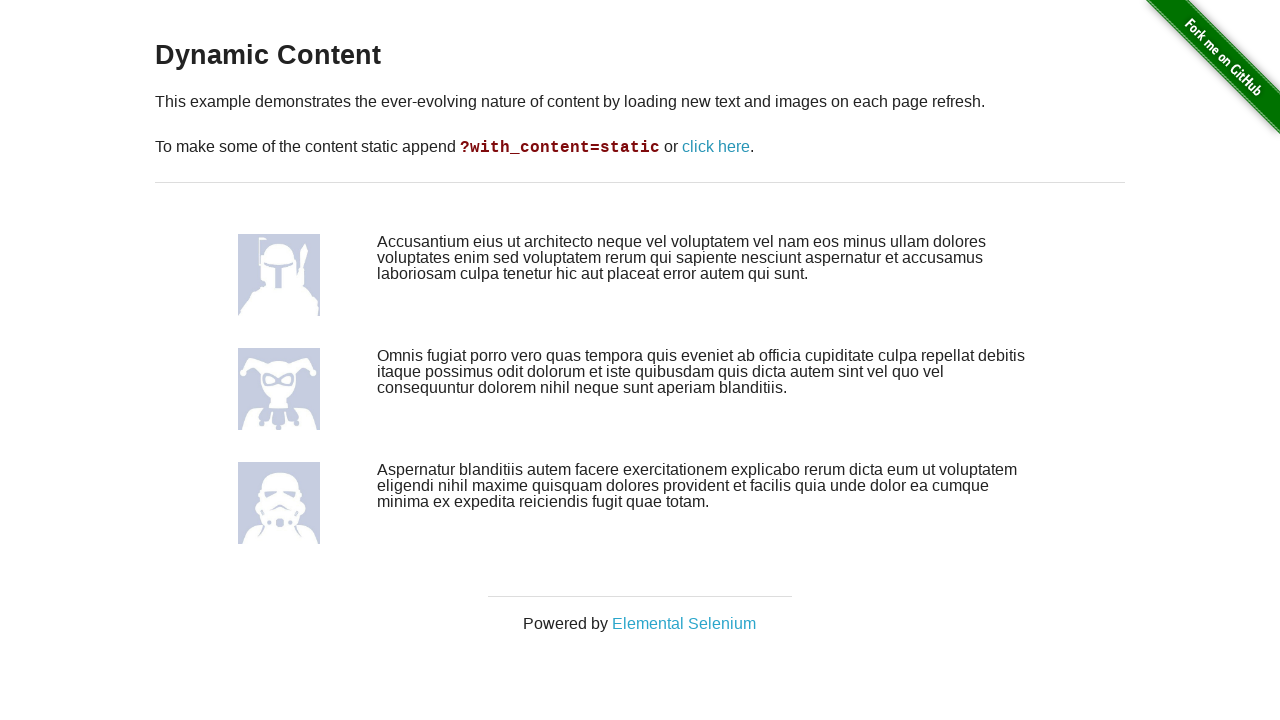

Clicked refresh link (3rd time) at (716, 147) on #content > div > p:nth-child(3) > a
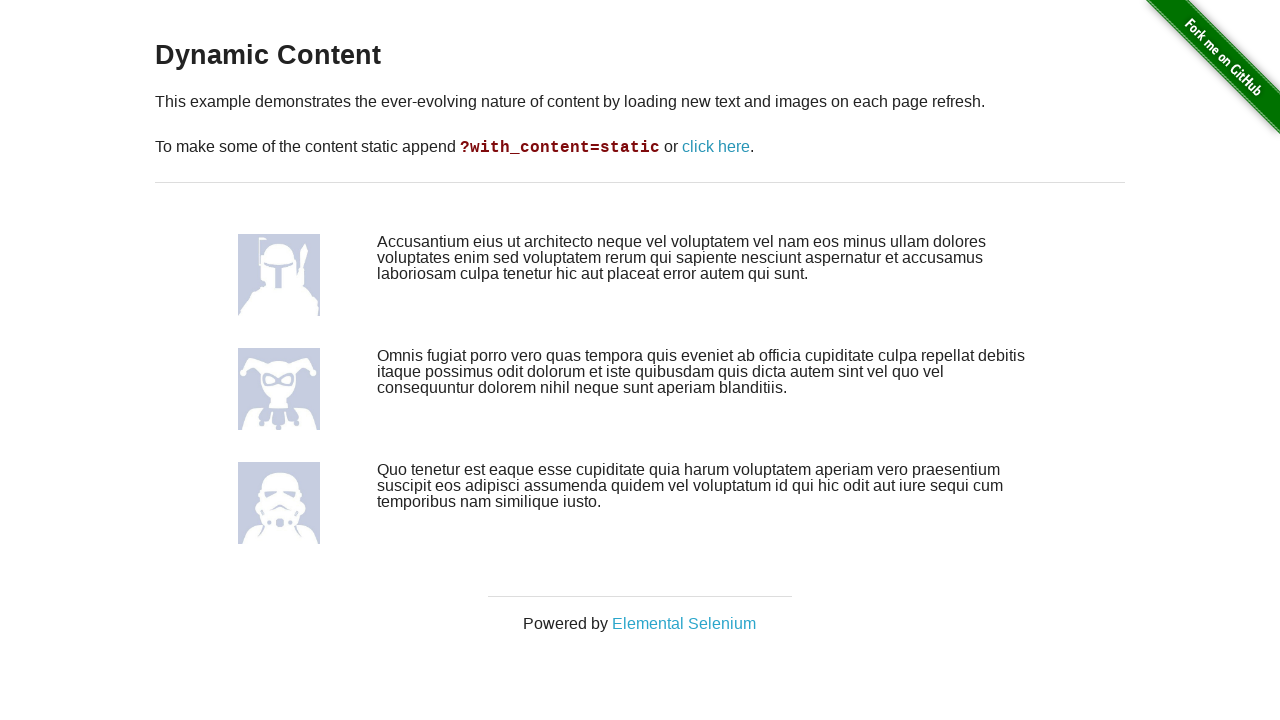

Waited 2 seconds for content refresh
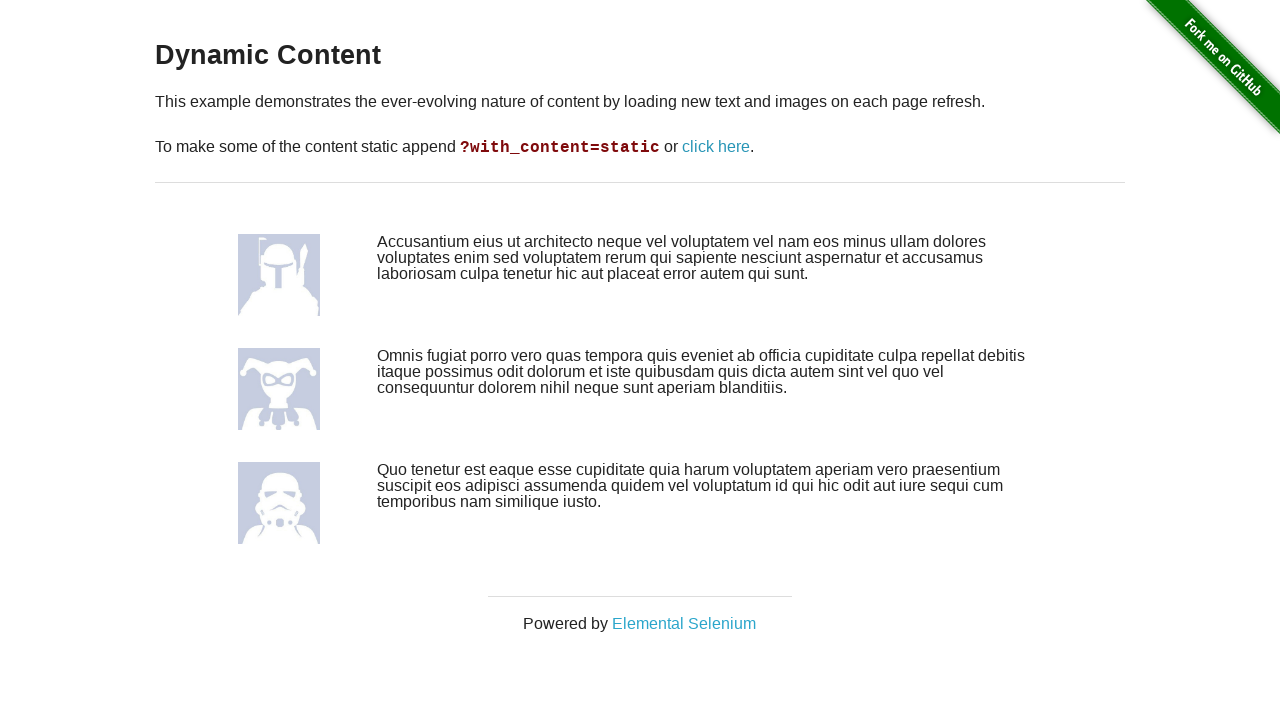

Clicked refresh link (4th time) at (716, 147) on #content > div > p:nth-child(3) > a
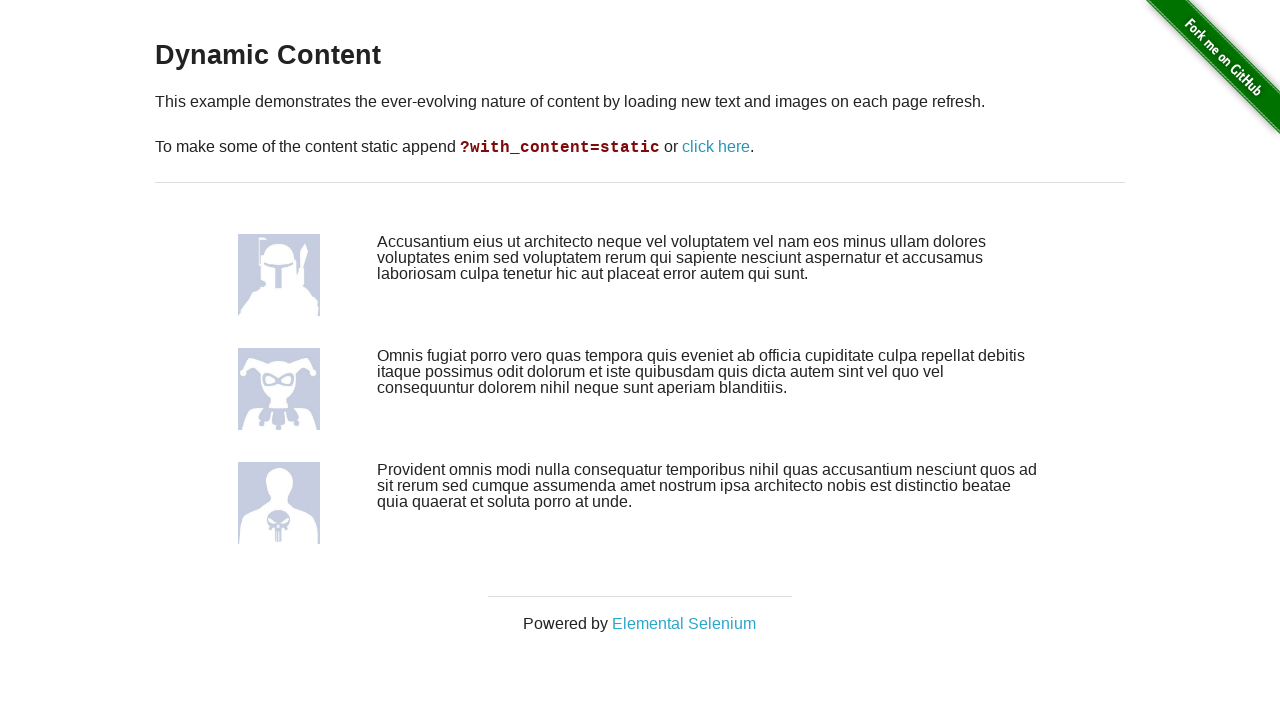

Waited 2 seconds for content refresh
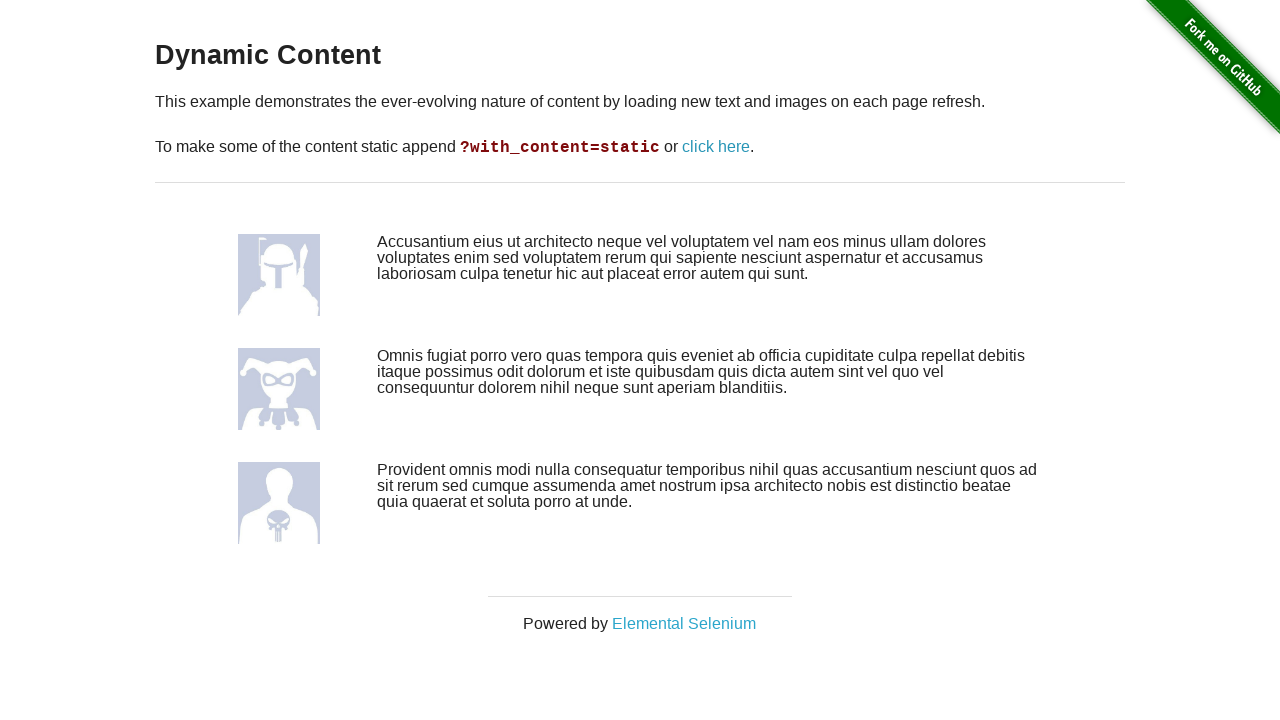

Navigated back once through browser history
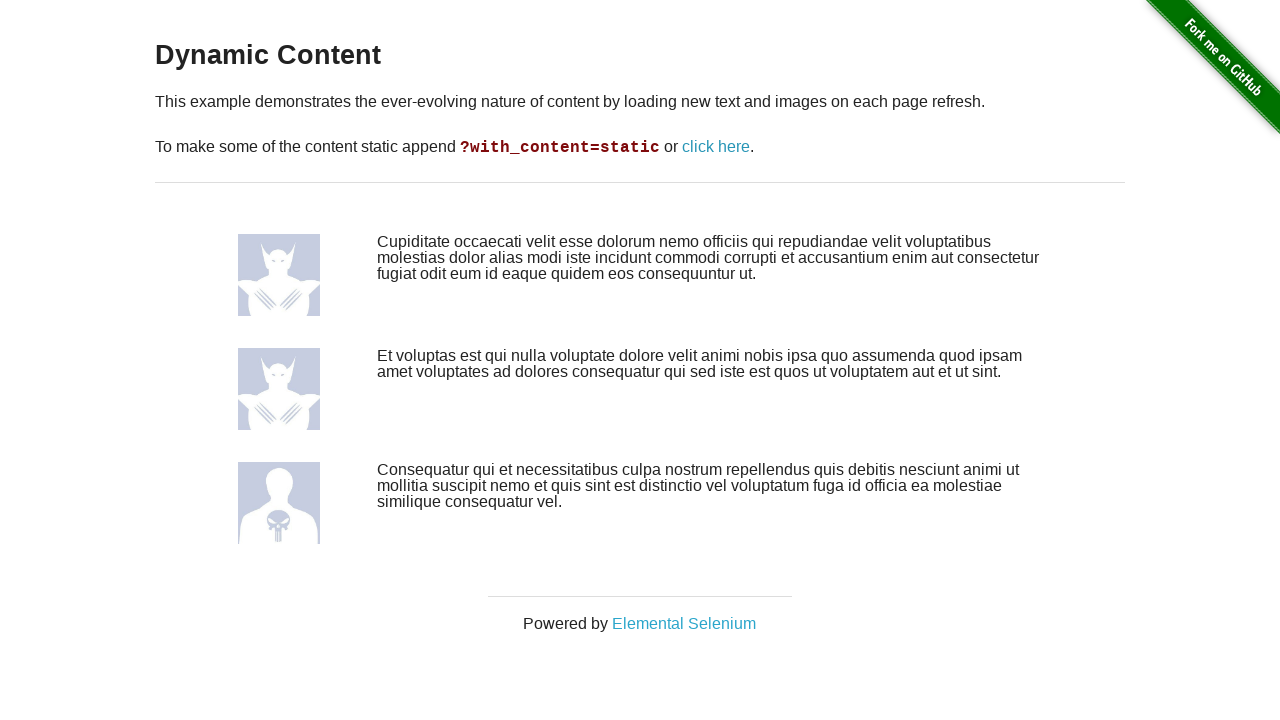

Page loaded after first back navigation
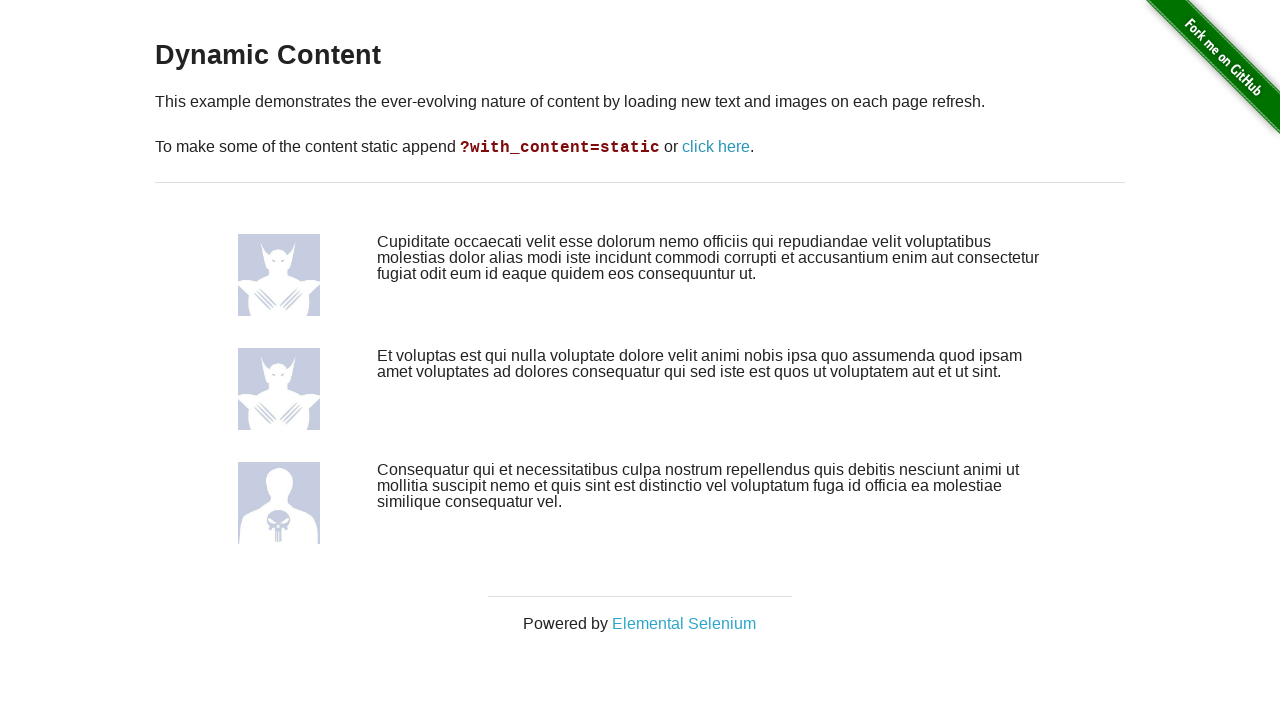

Navigated back twice through browser history
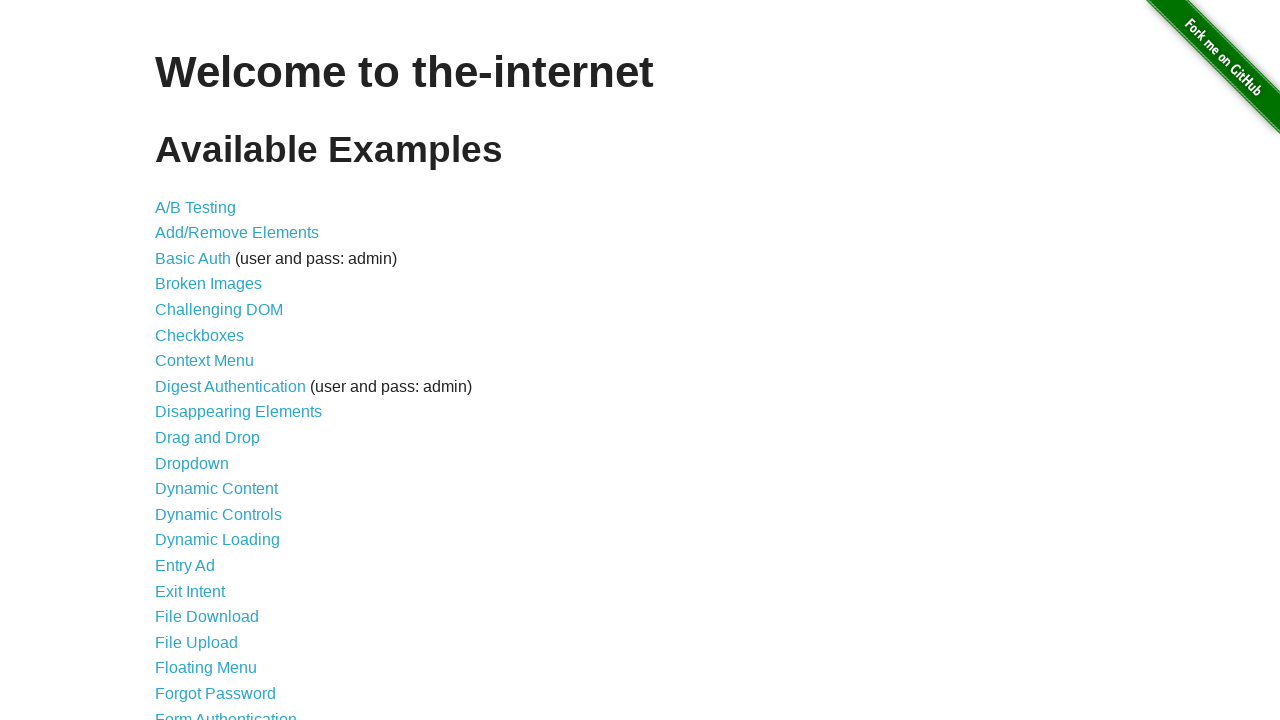

Page loaded after second back navigation
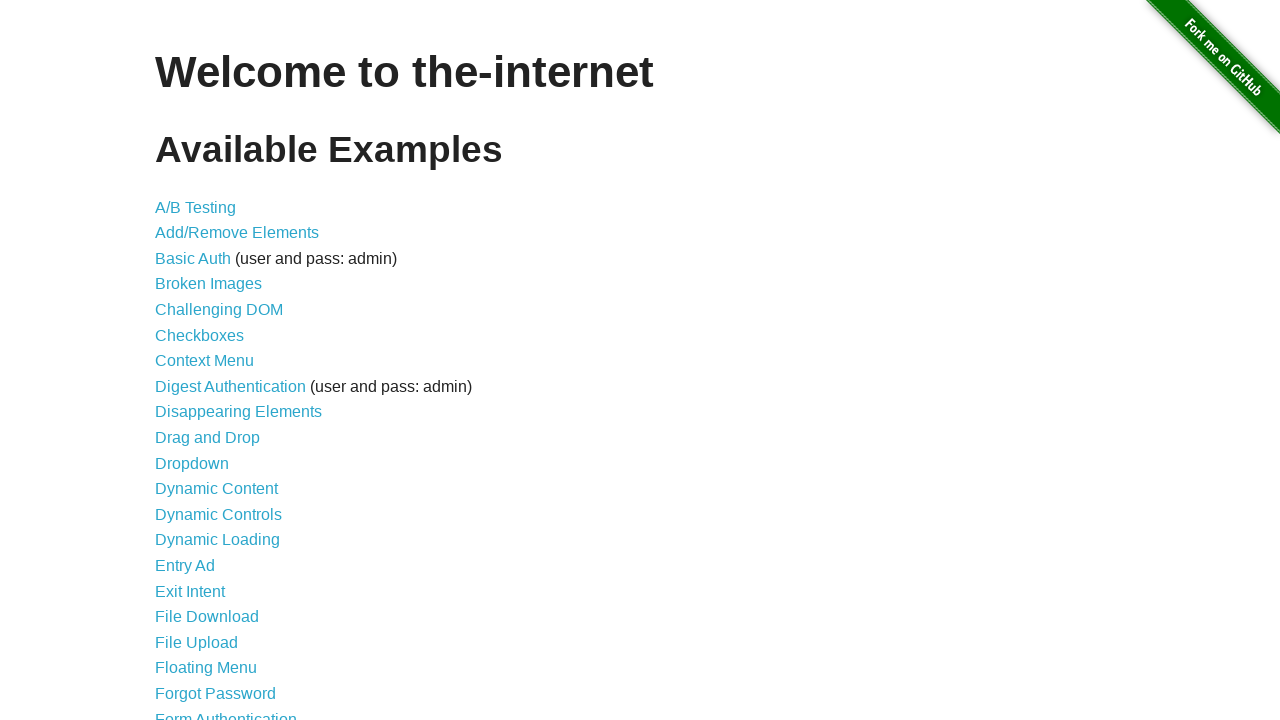

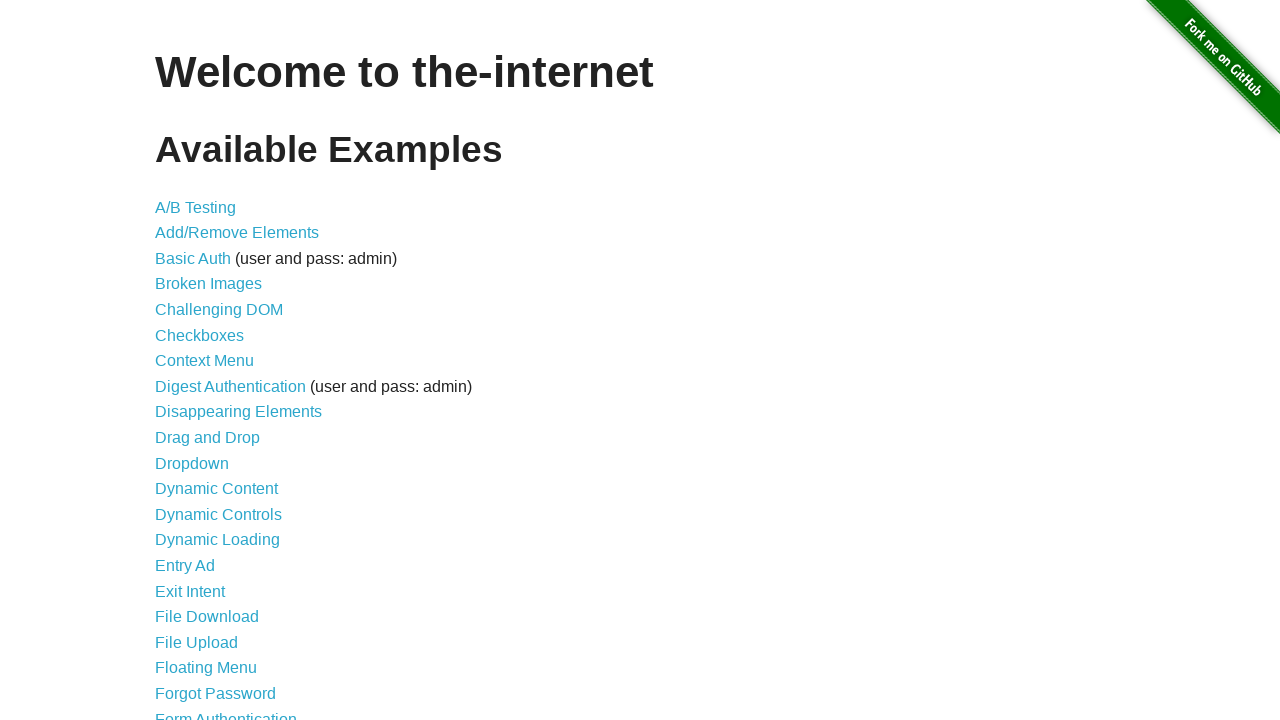